Tests date selection using dropdown lists by selecting a specific month, year, and day.

Starting URL: https://demoqa.com/date-picker

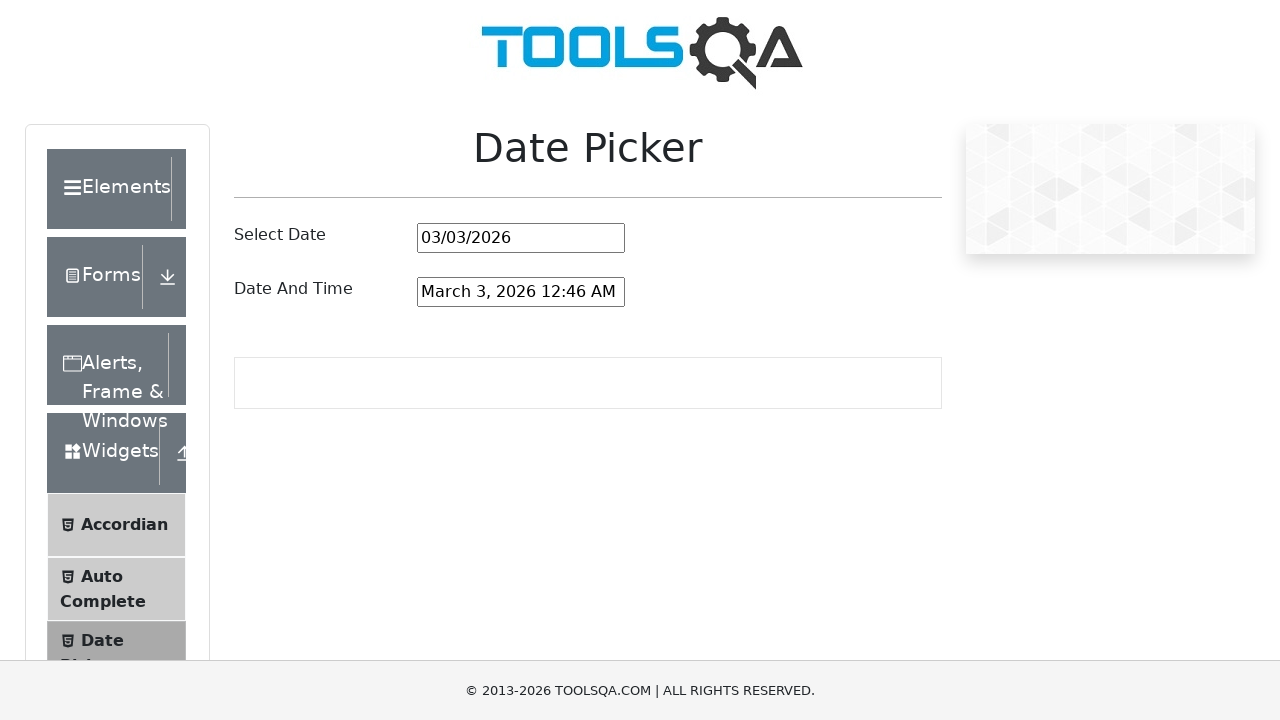

Clicked date input field to open the date picker at (521, 238) on #datePickerMonthYearInput
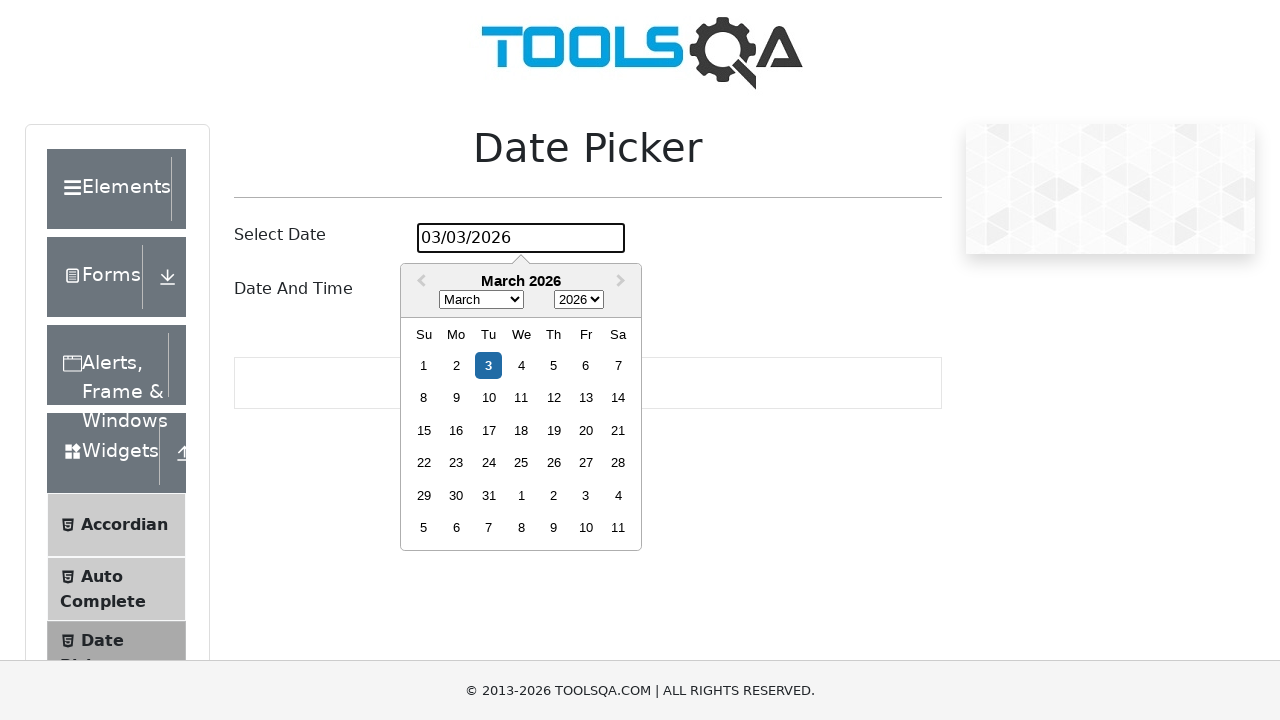

Selected March from month dropdown on .react-datepicker__month-select
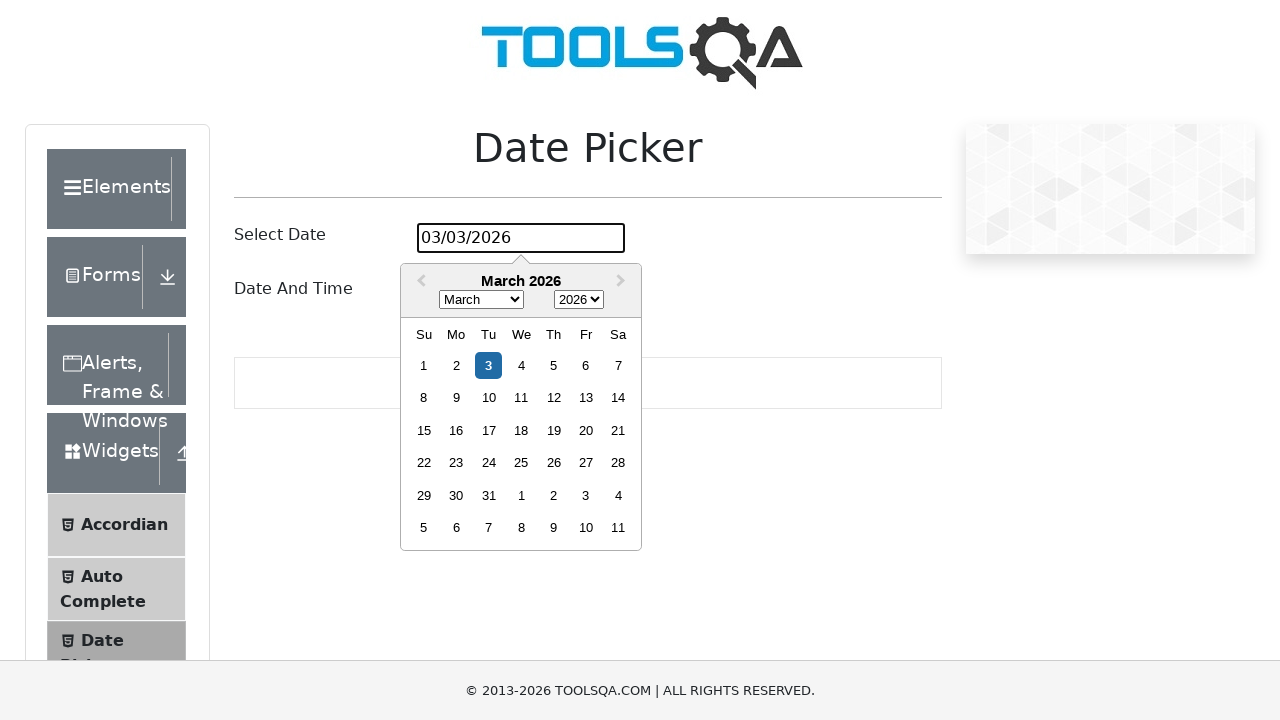

Selected 1999 from year dropdown on .react-datepicker__year-select
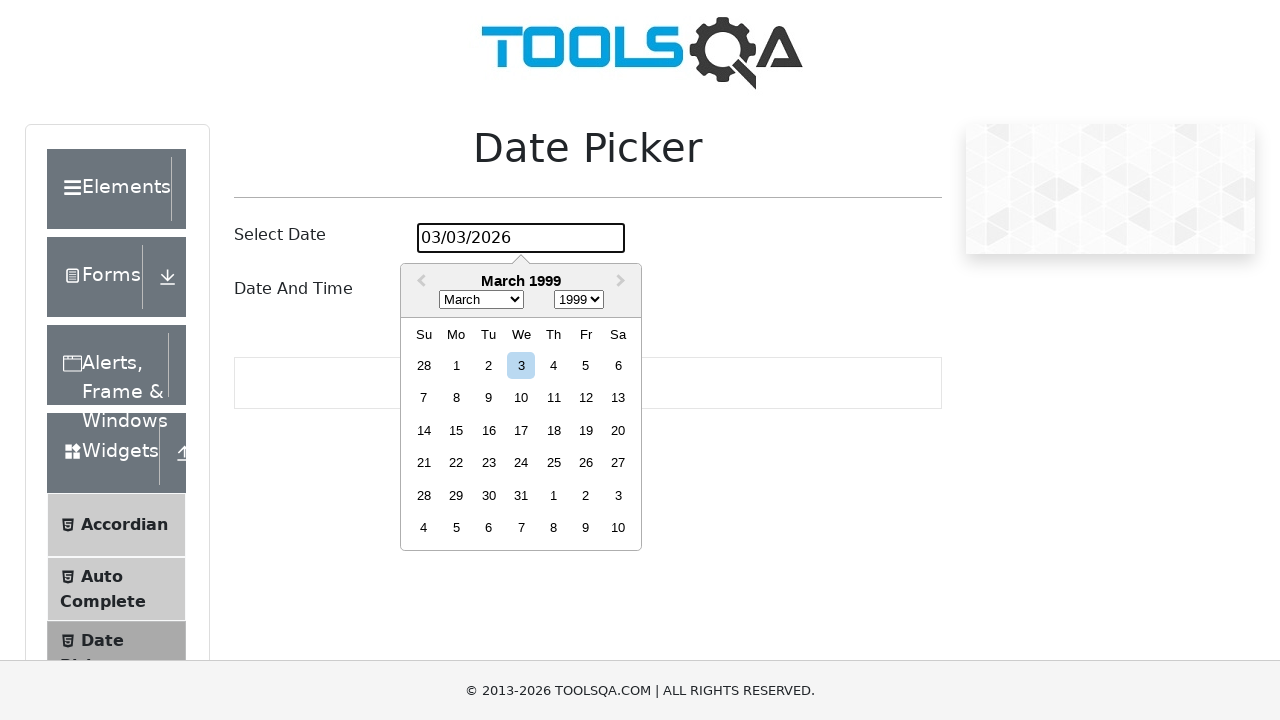

Clicked on day 24 to complete date selection at (521, 463) on .react-datepicker__day--024
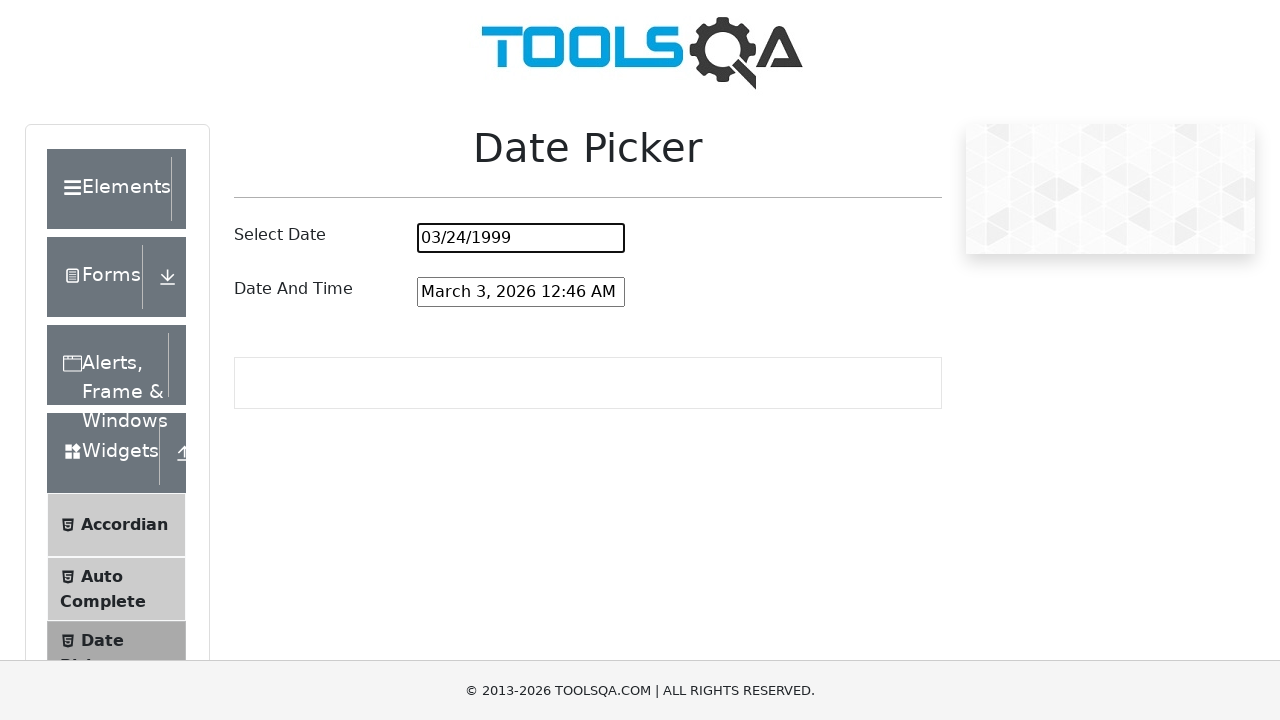

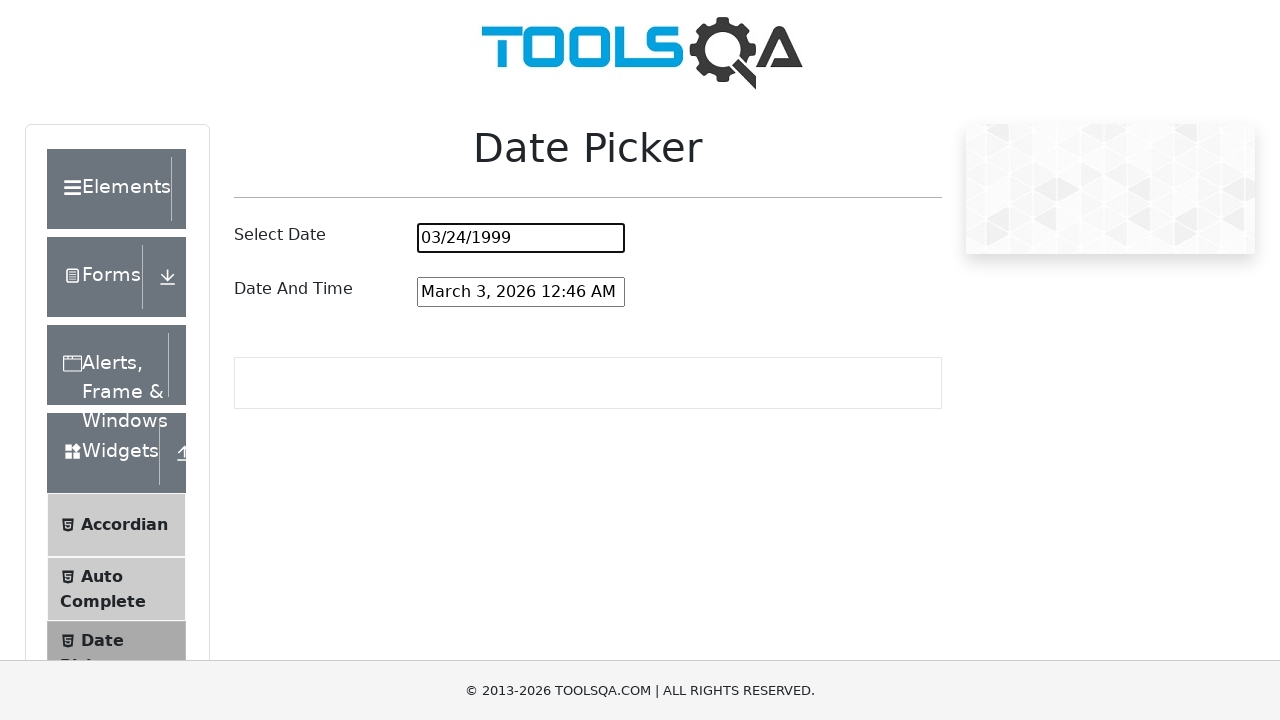